Tests the Python.org search functionality by entering "pycon" as a search query, submitting the form, and verifying results are returned

Starting URL: http://www.python.org

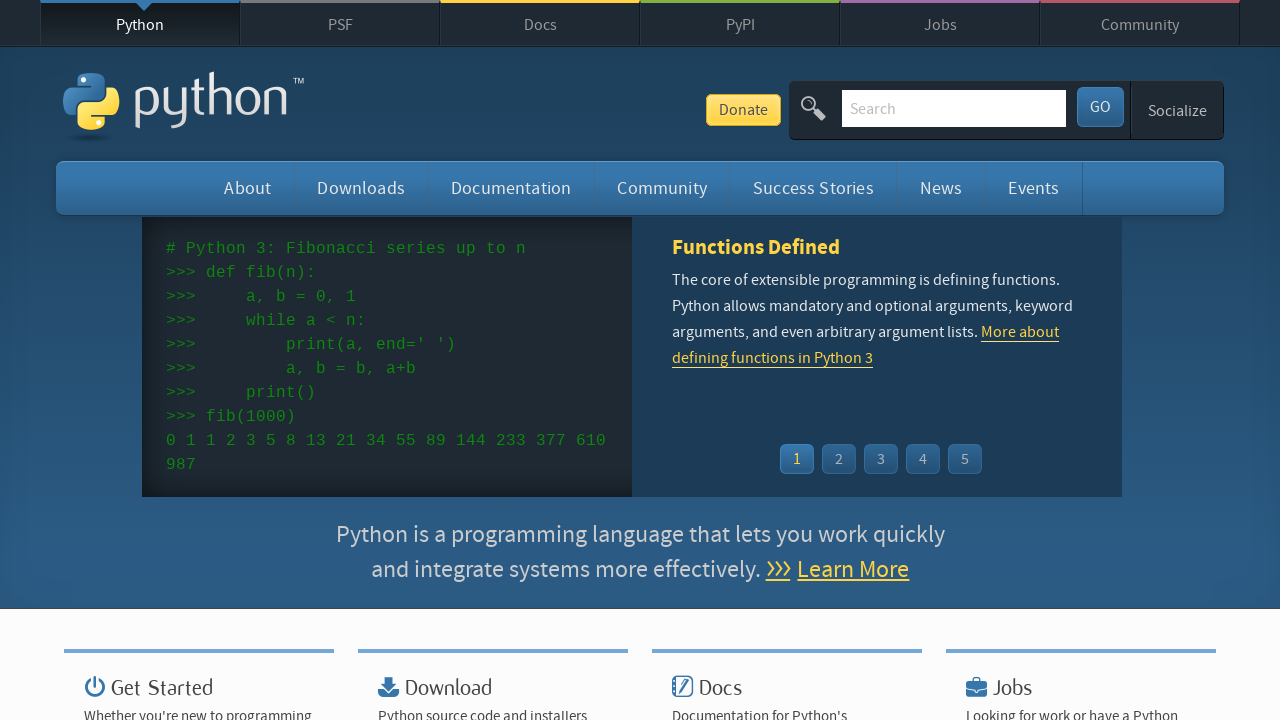

Verified page title contains 'Python'
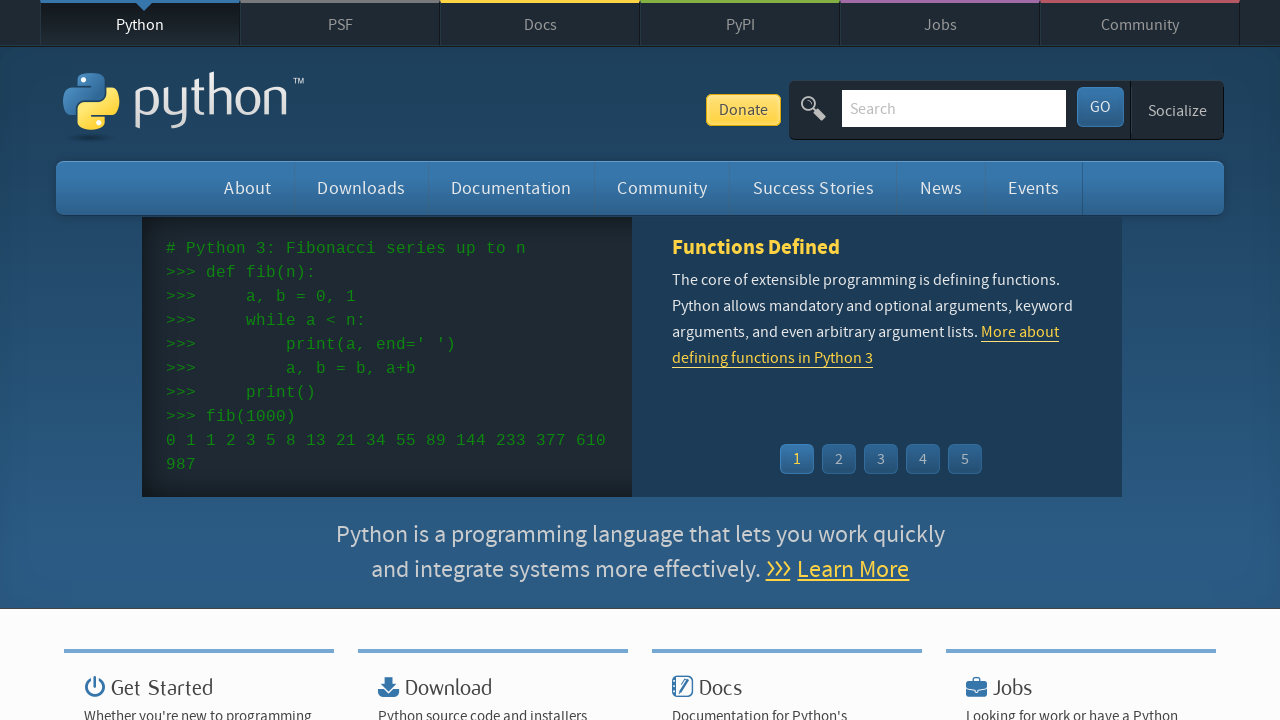

Filled search box with 'pycon' on input[name='q']
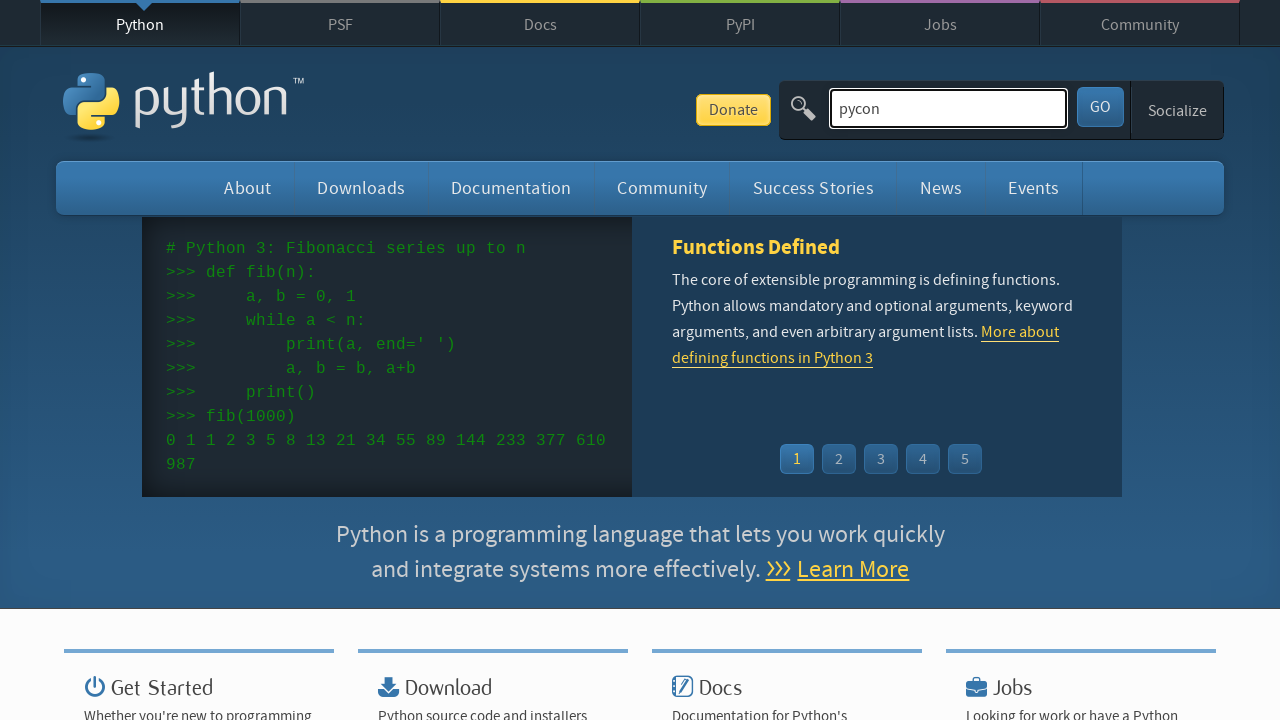

Pressed Enter to submit search query on input[name='q']
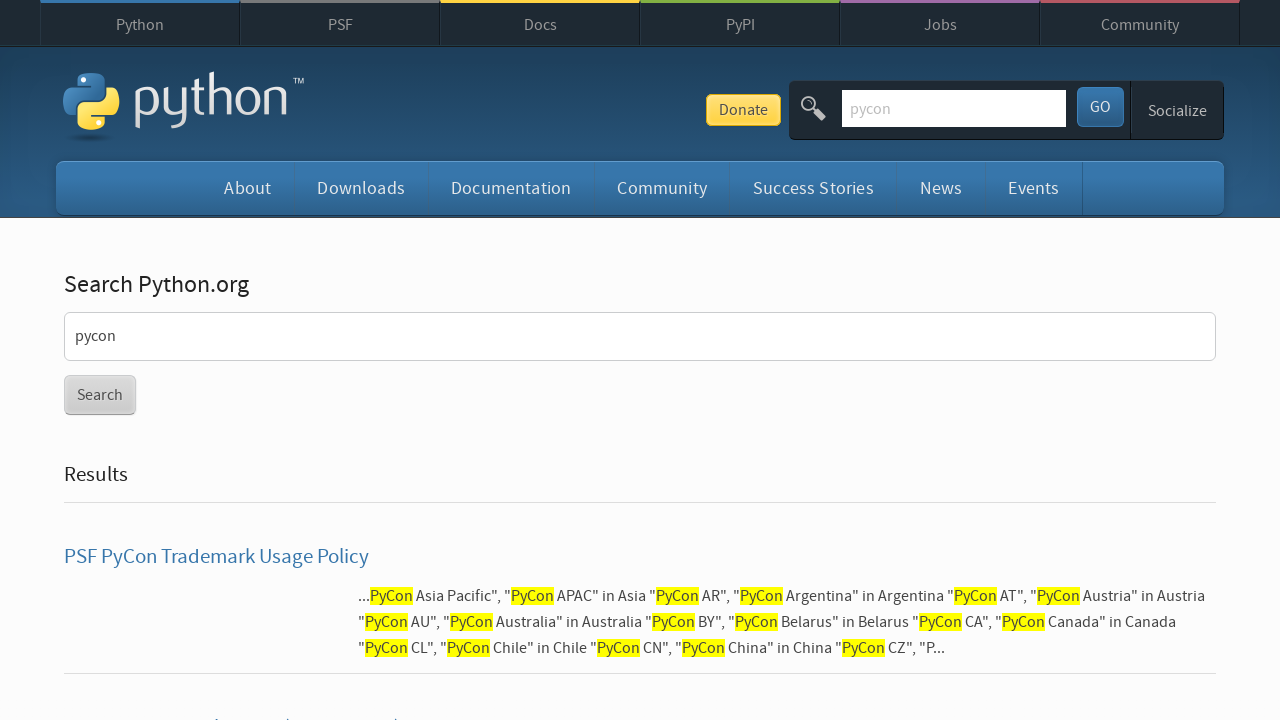

Waited for network idle after search submission
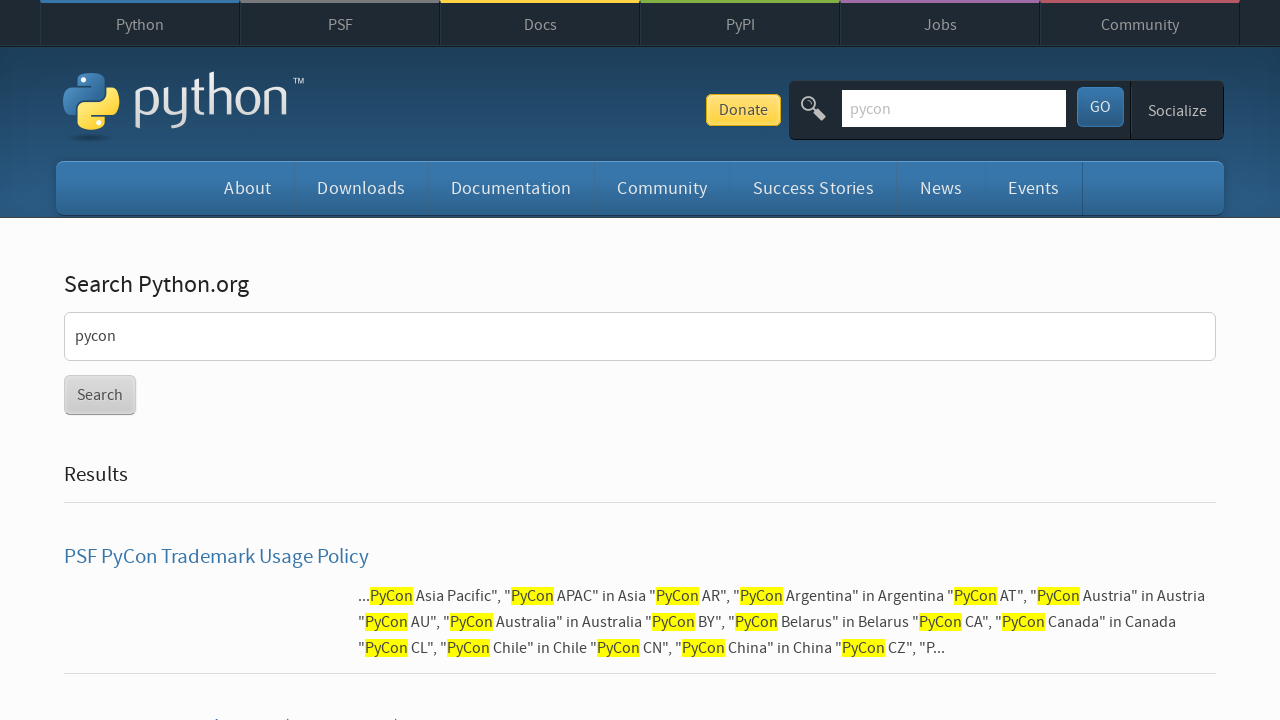

Verified search results were returned (no 'No results found' message)
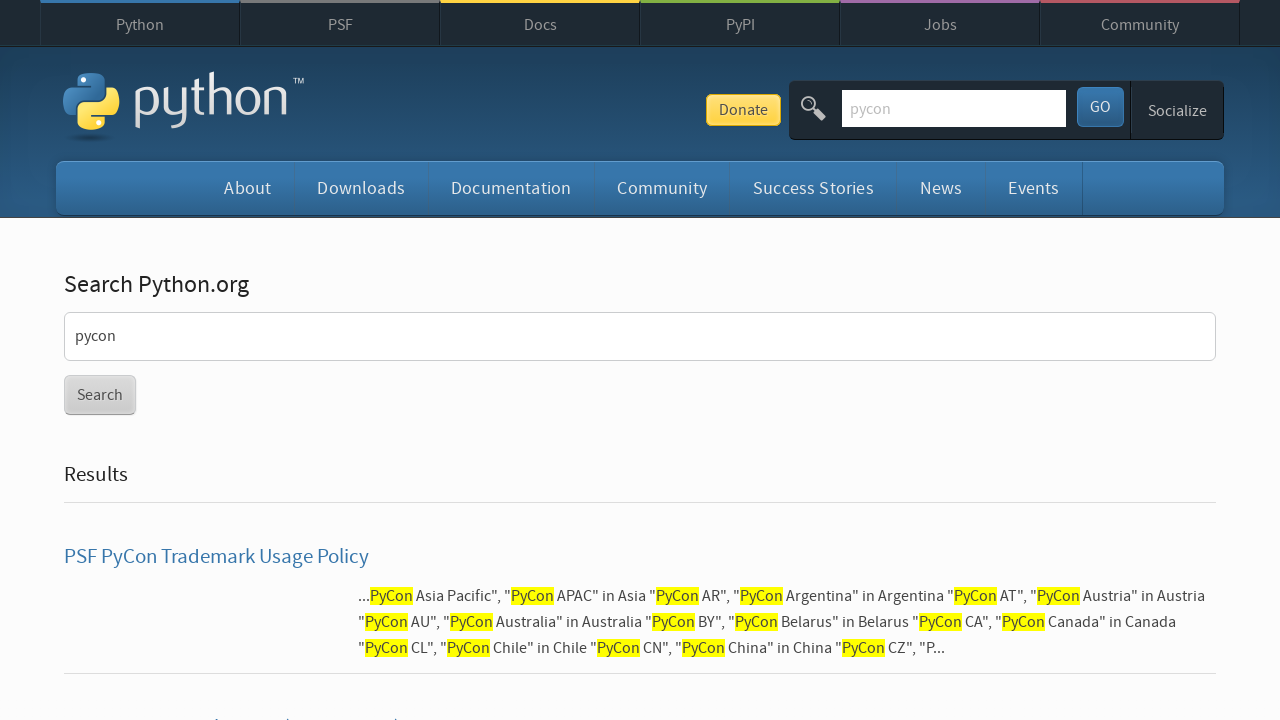

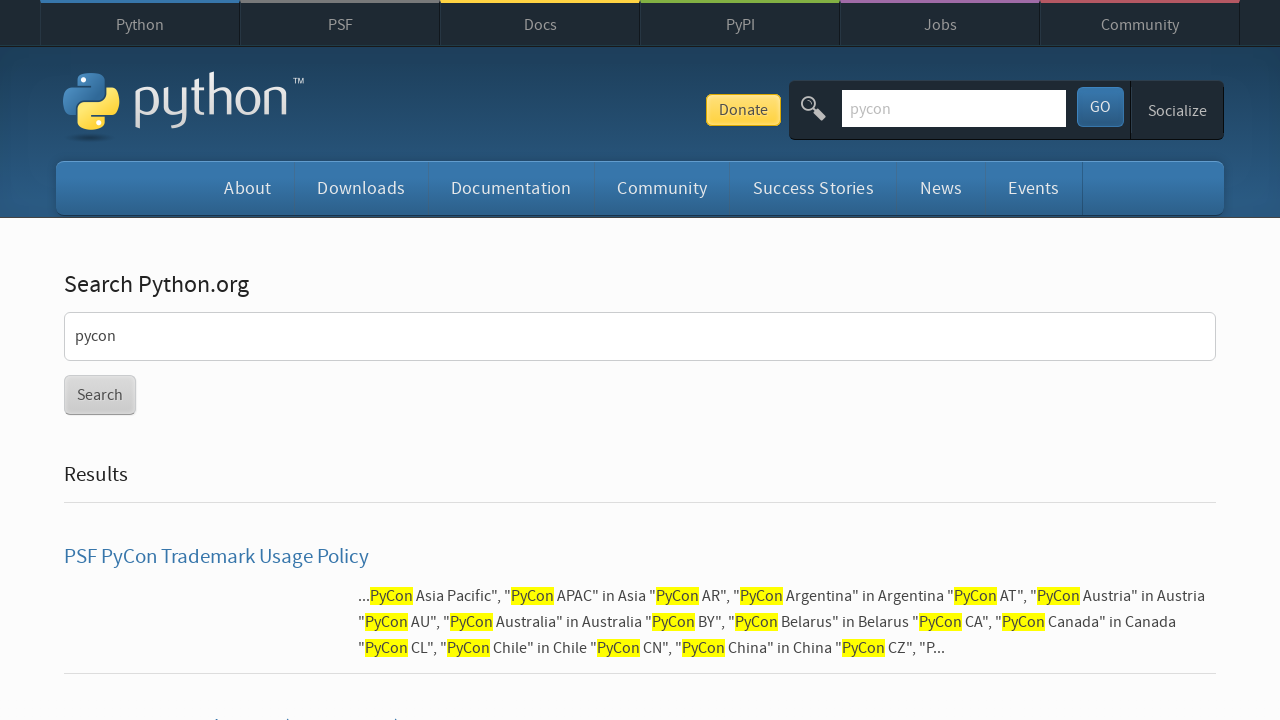